Verifies the media link text and clicks it to verify navigation to the blog page.

Starting URL: https://skillfactory.ru/

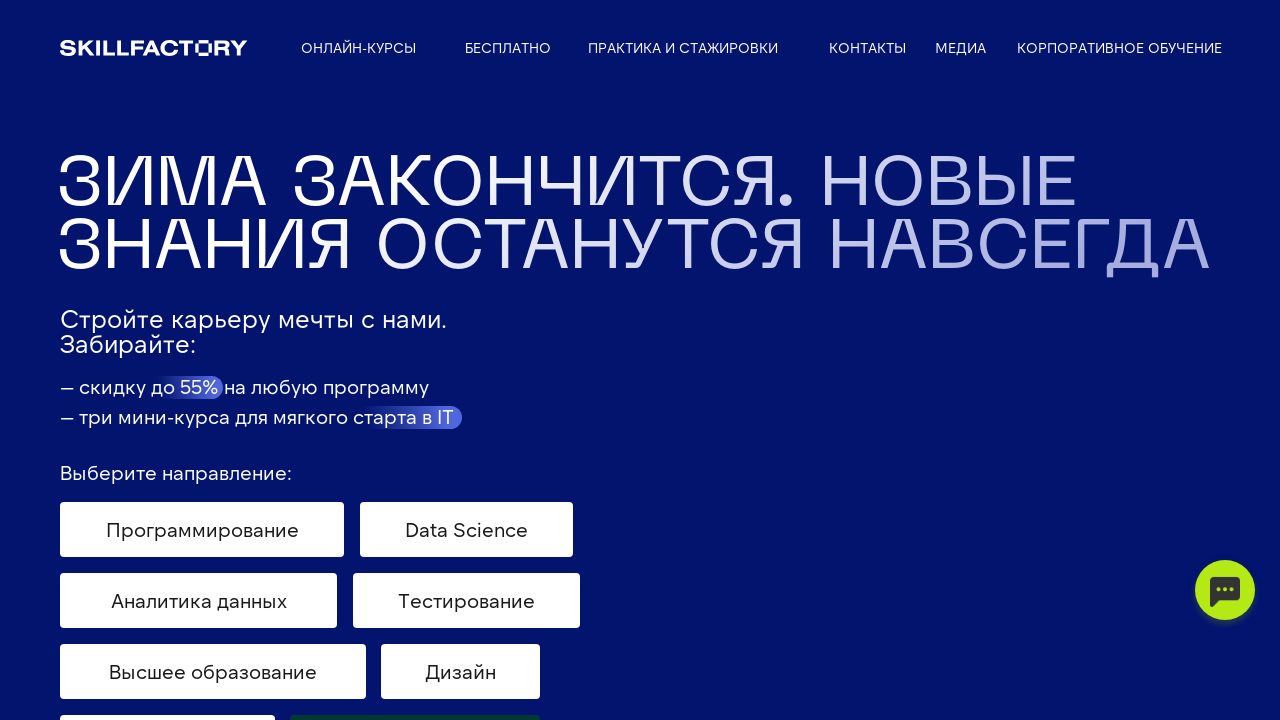

Waited for media link container to load
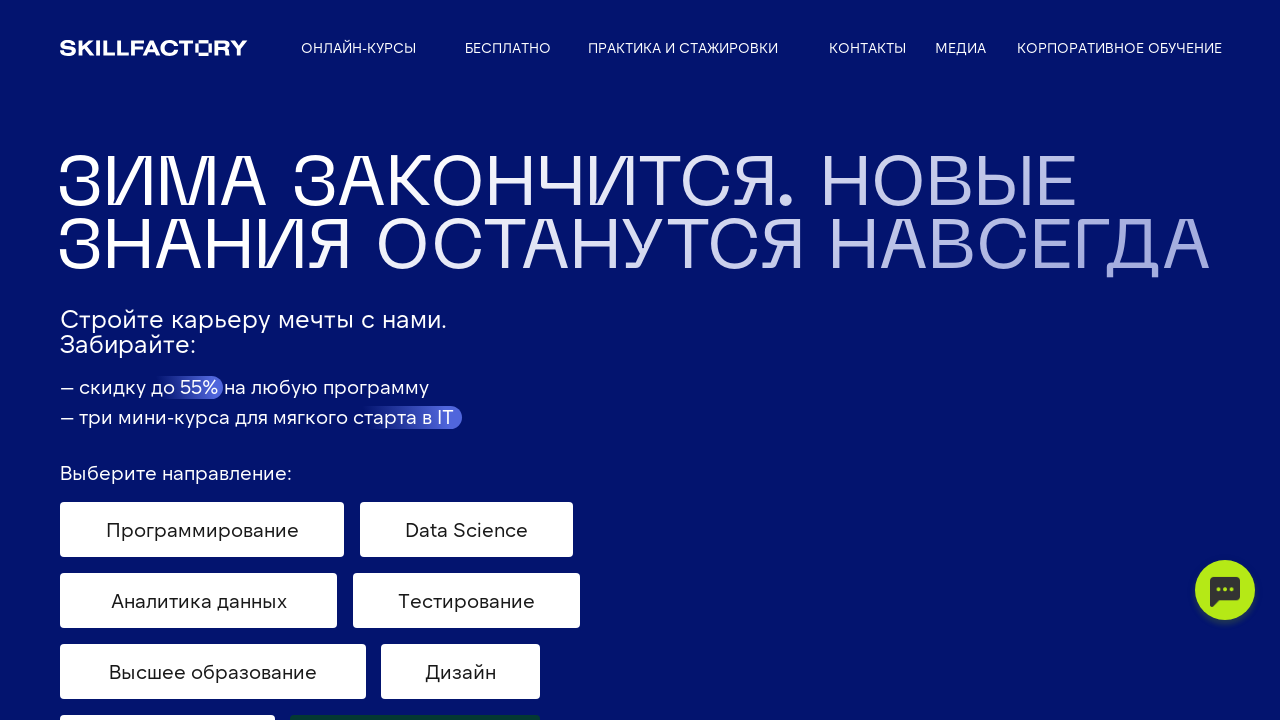

Located media link element
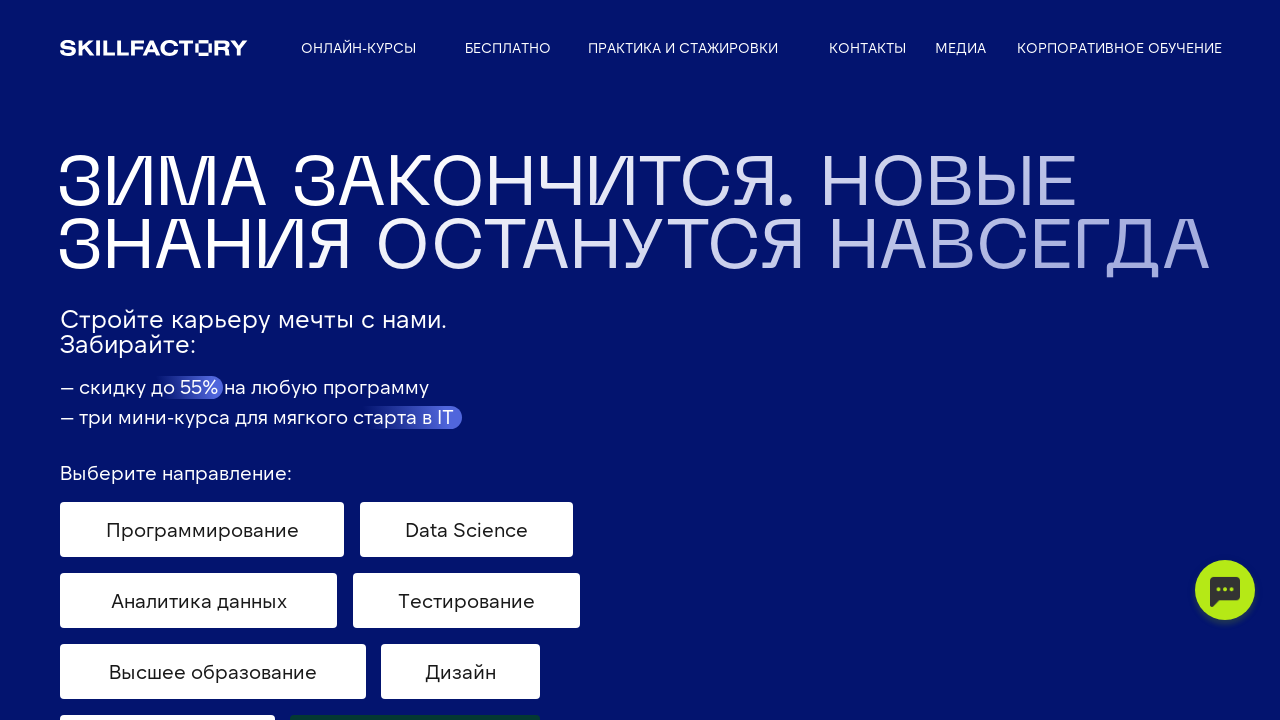

Located media link text element
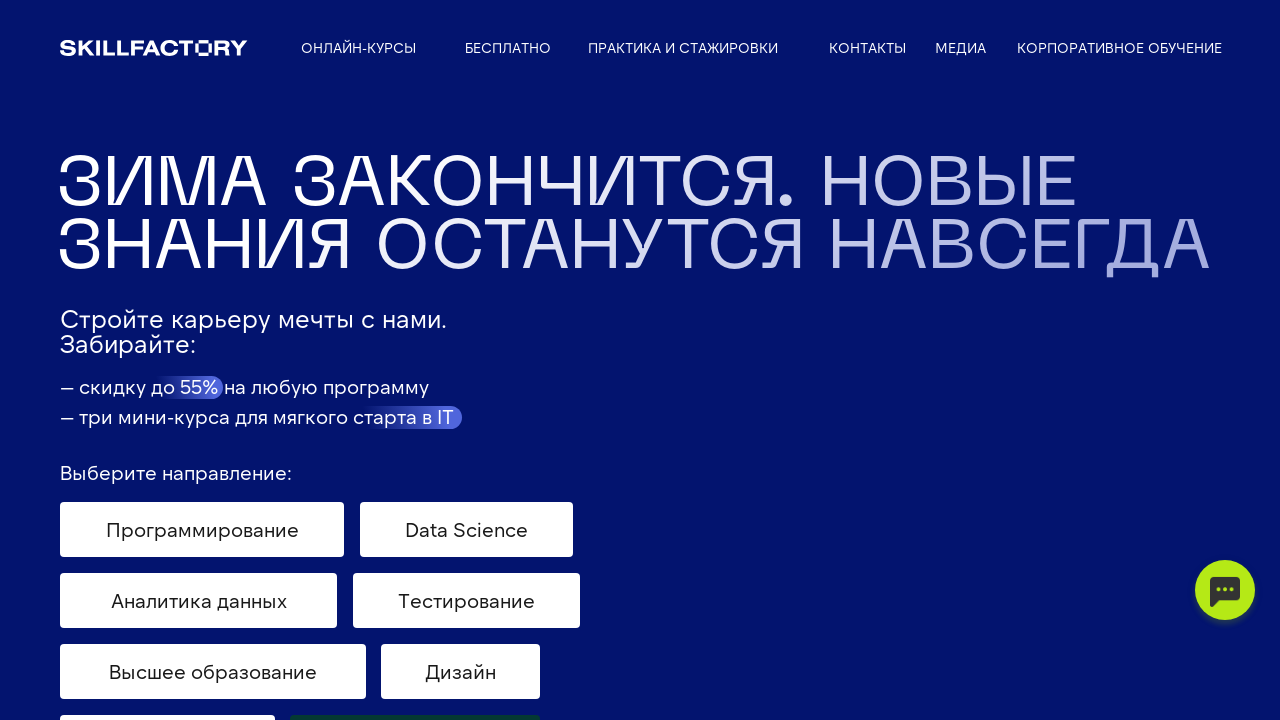

Verified media link text contains 'перейти в Медиа'
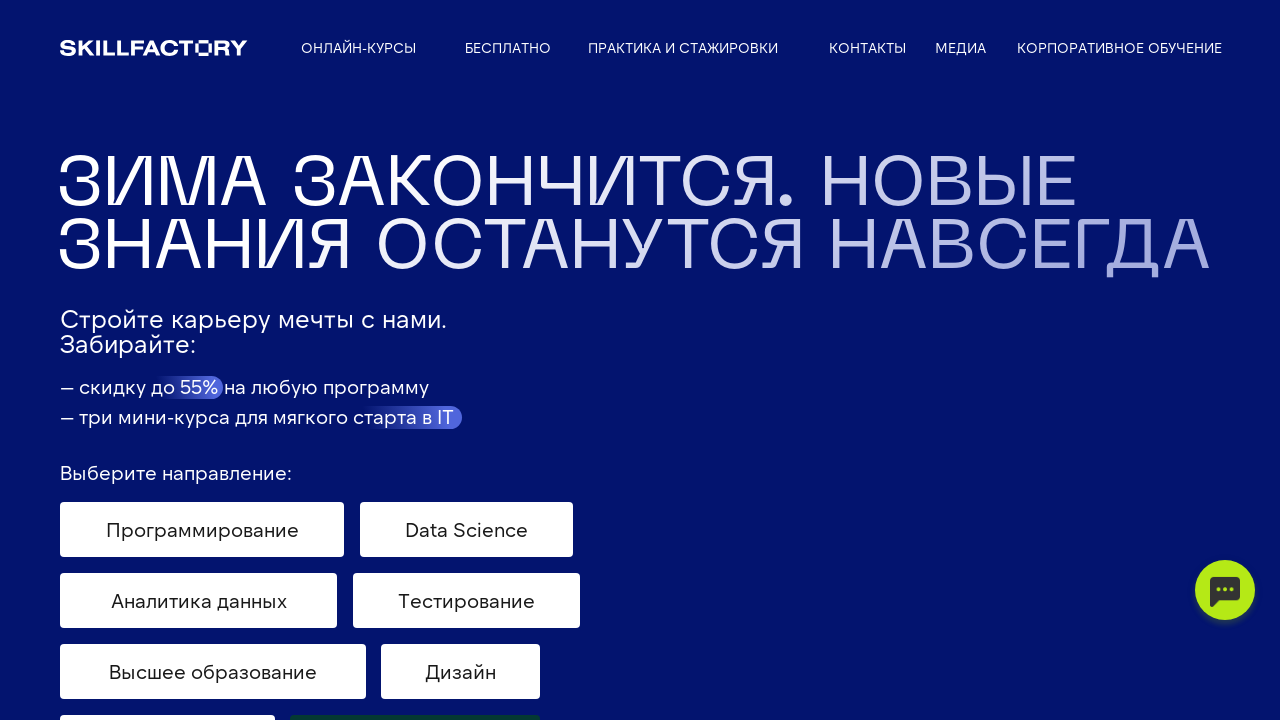

Clicked media link at (58, 360) on xpath=//*[@id='rec623700900']/div/div/div/section/div/a
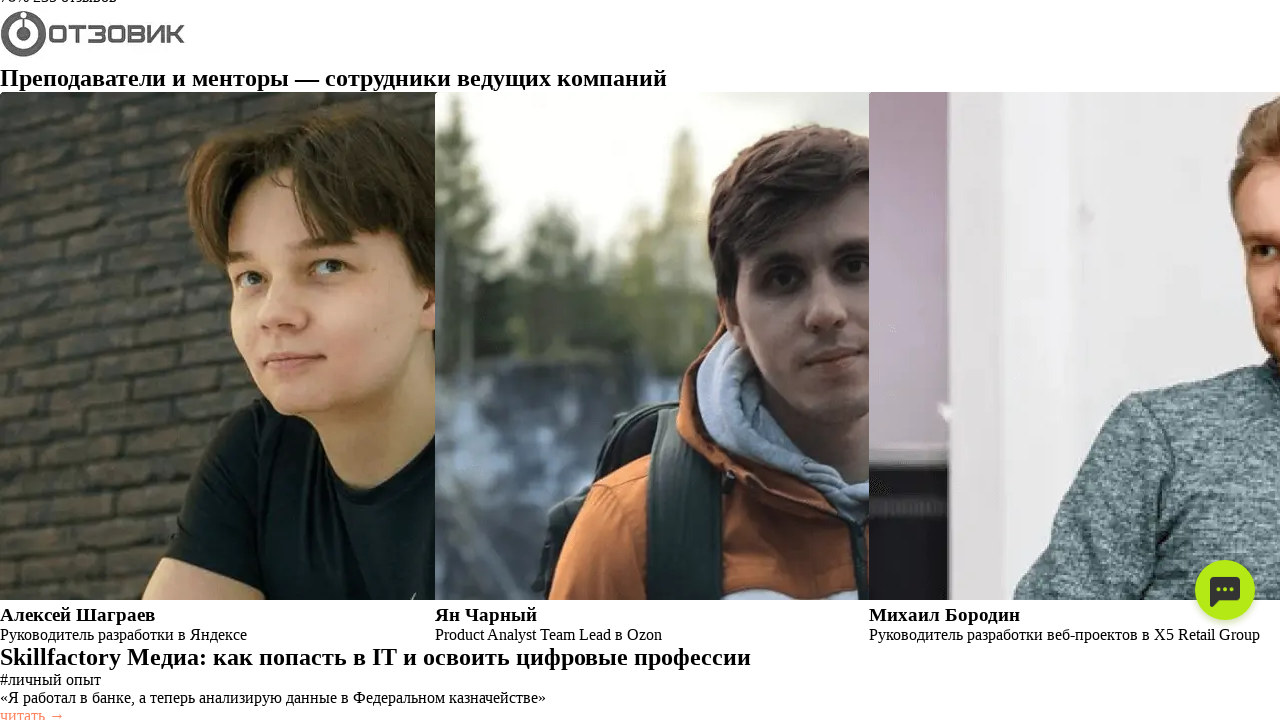

New page opened from media link click
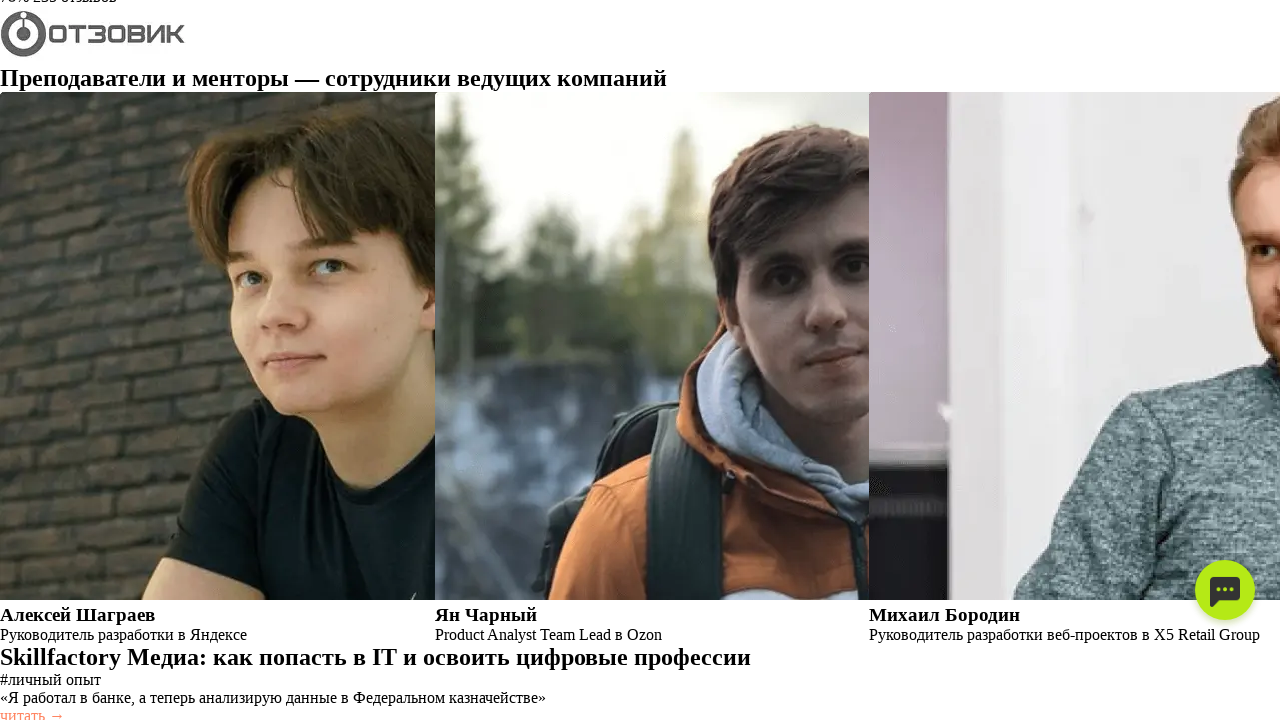

Waited for new page to load completely
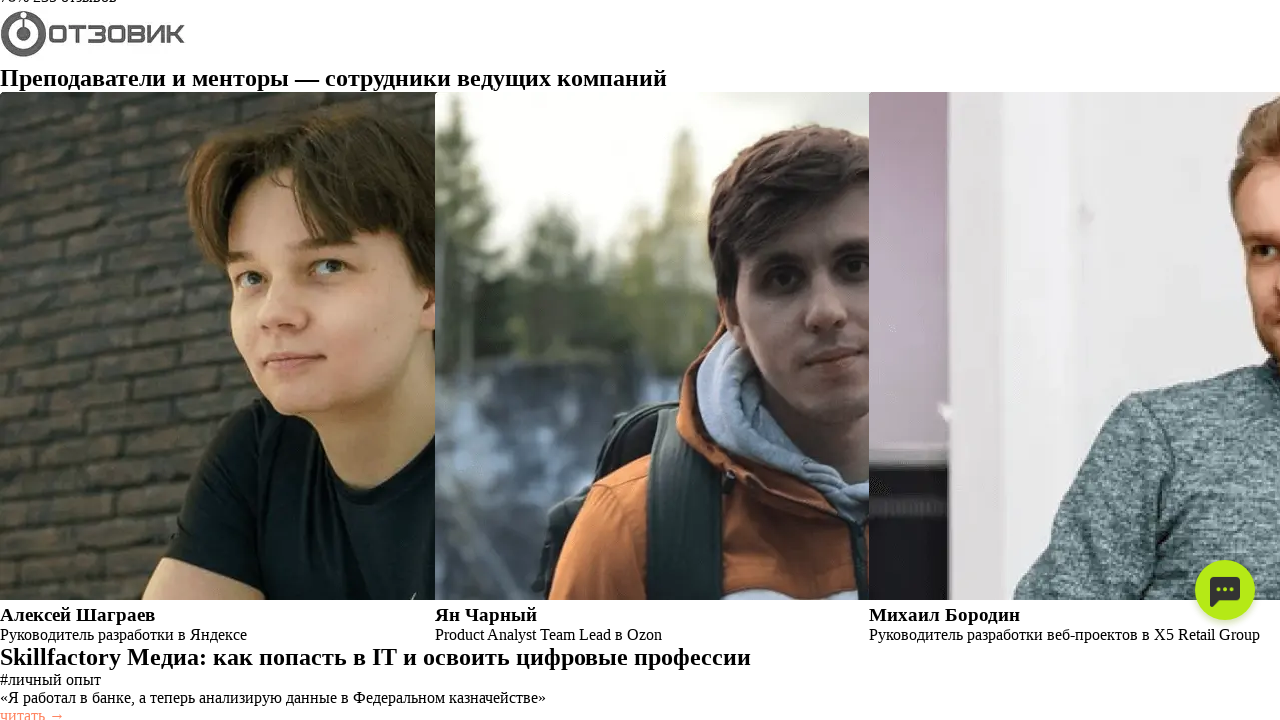

Verified navigation to blog.skillfactory.ru domain
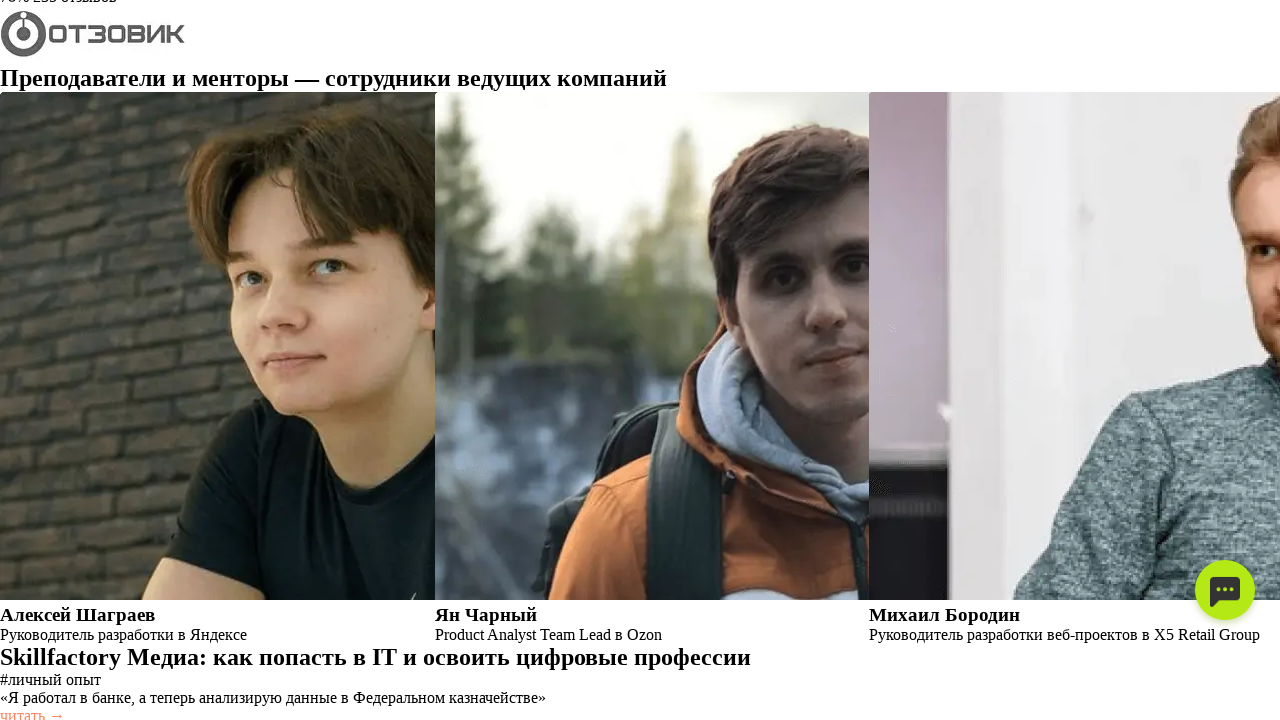

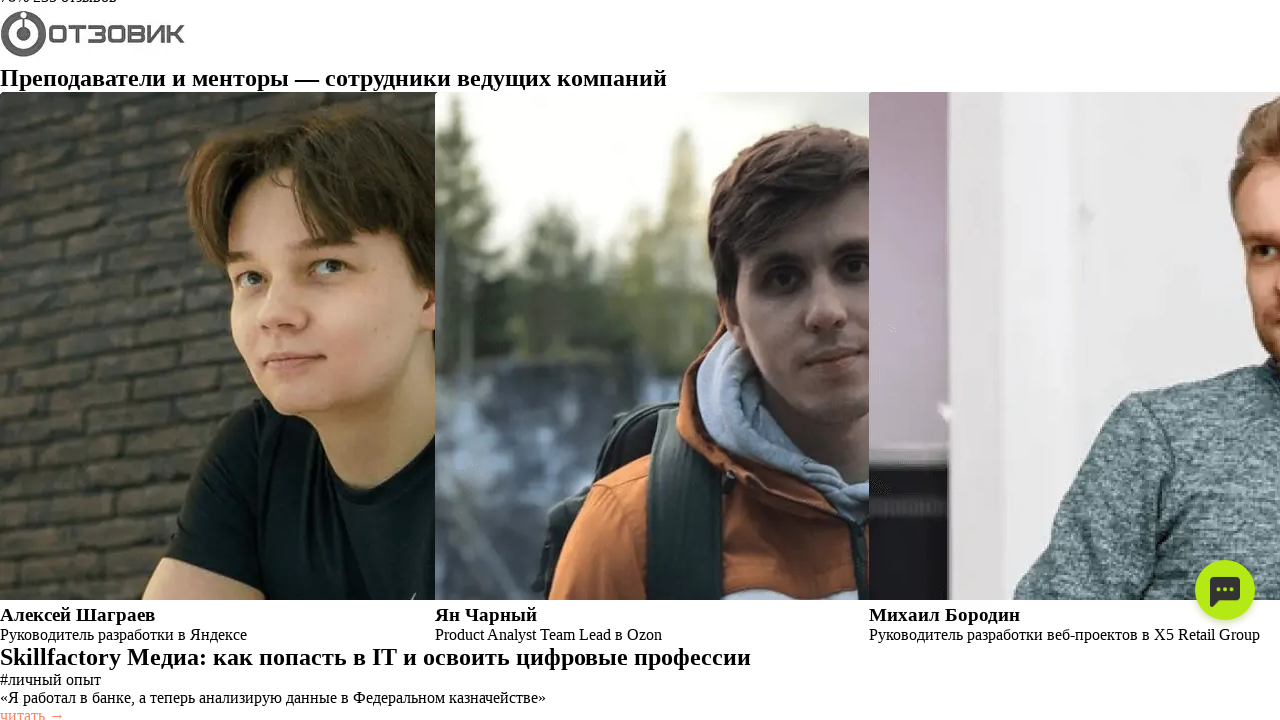